Tests the email validation by entering an invalid email format and verifying that the field shows an error state with the appropriate CSS class

Starting URL: https://demoqa.com/text-box

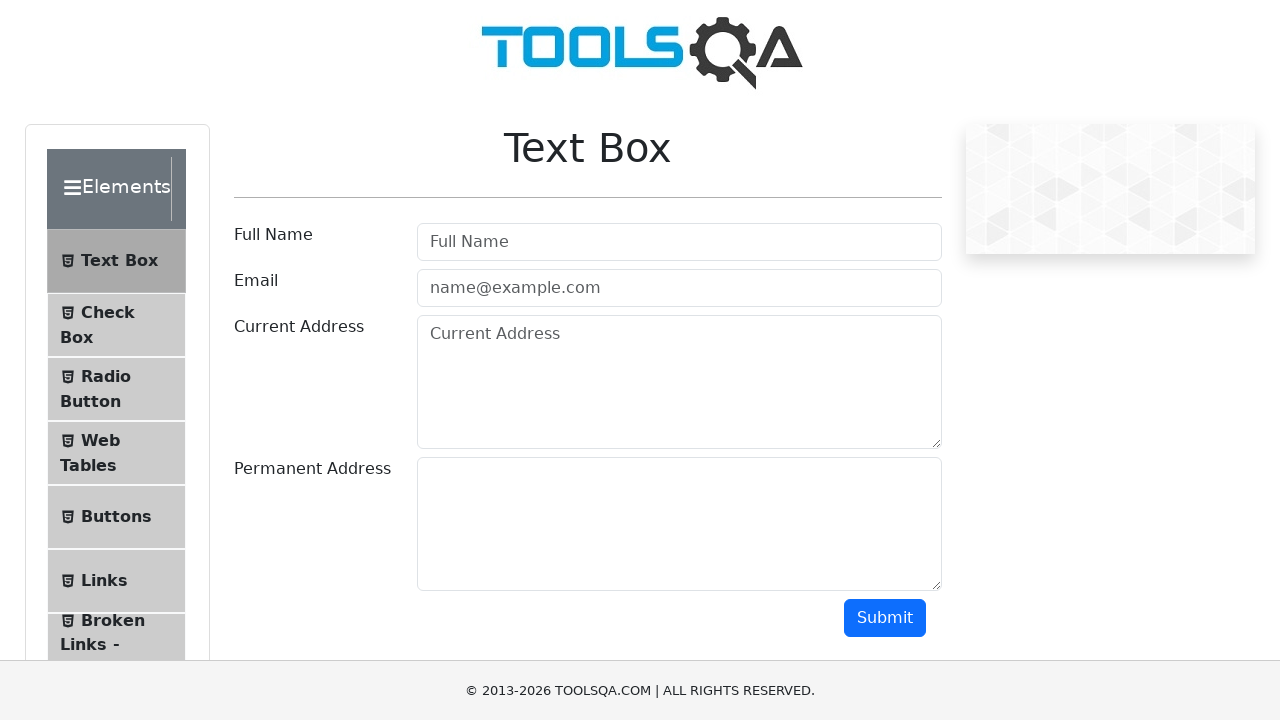

Filled email field with invalid email 'ababagalamaga' on #userEmail
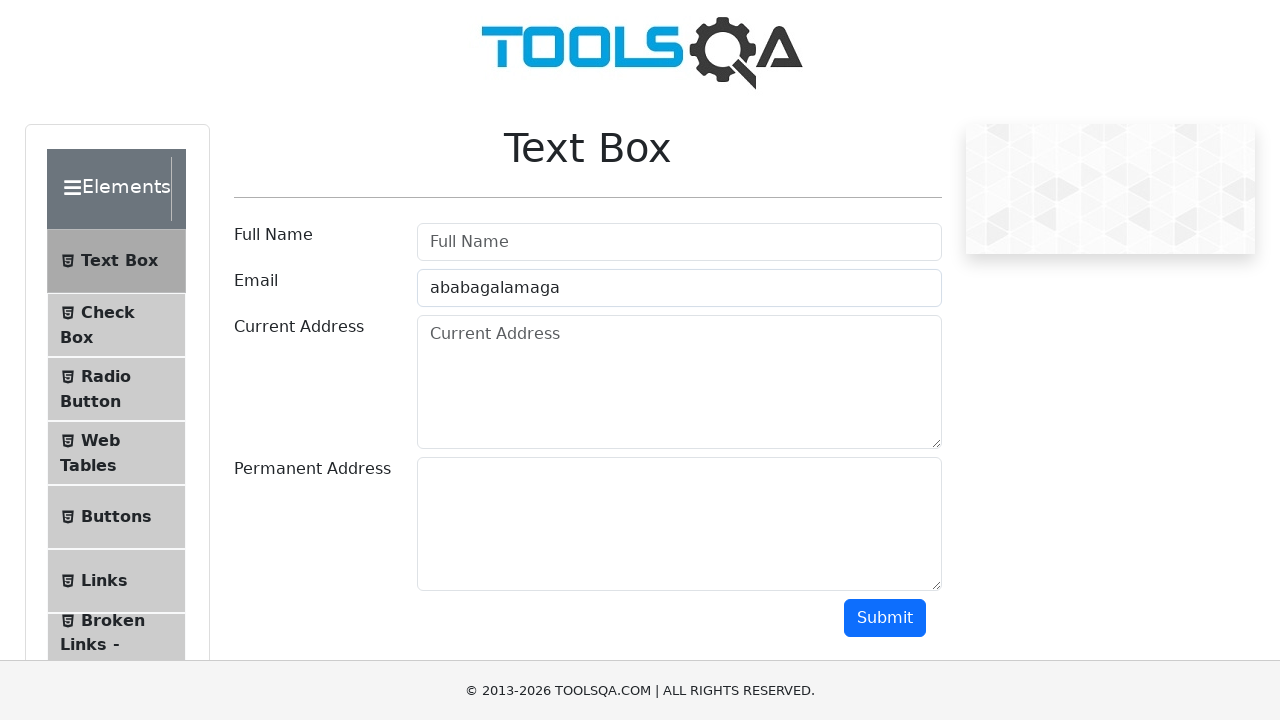

Clicked submit button to validate form at (885, 618) on #submit
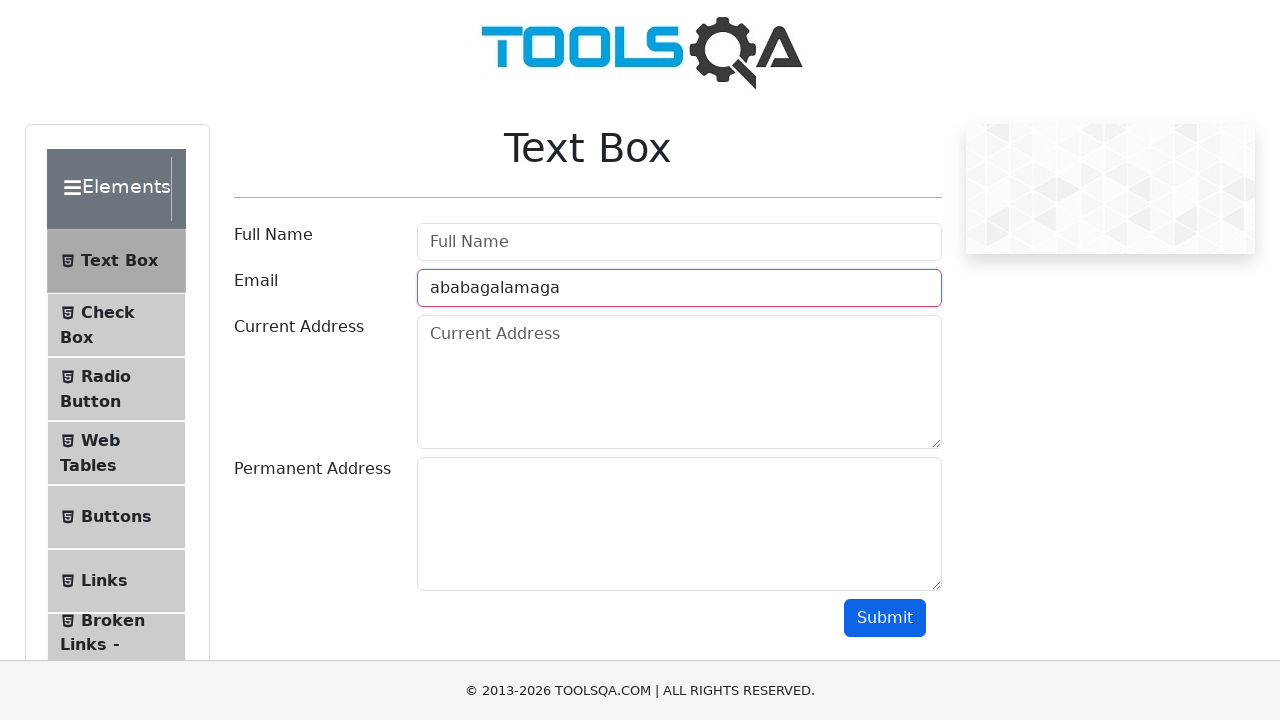

Verified email field shows error state with field-error CSS class
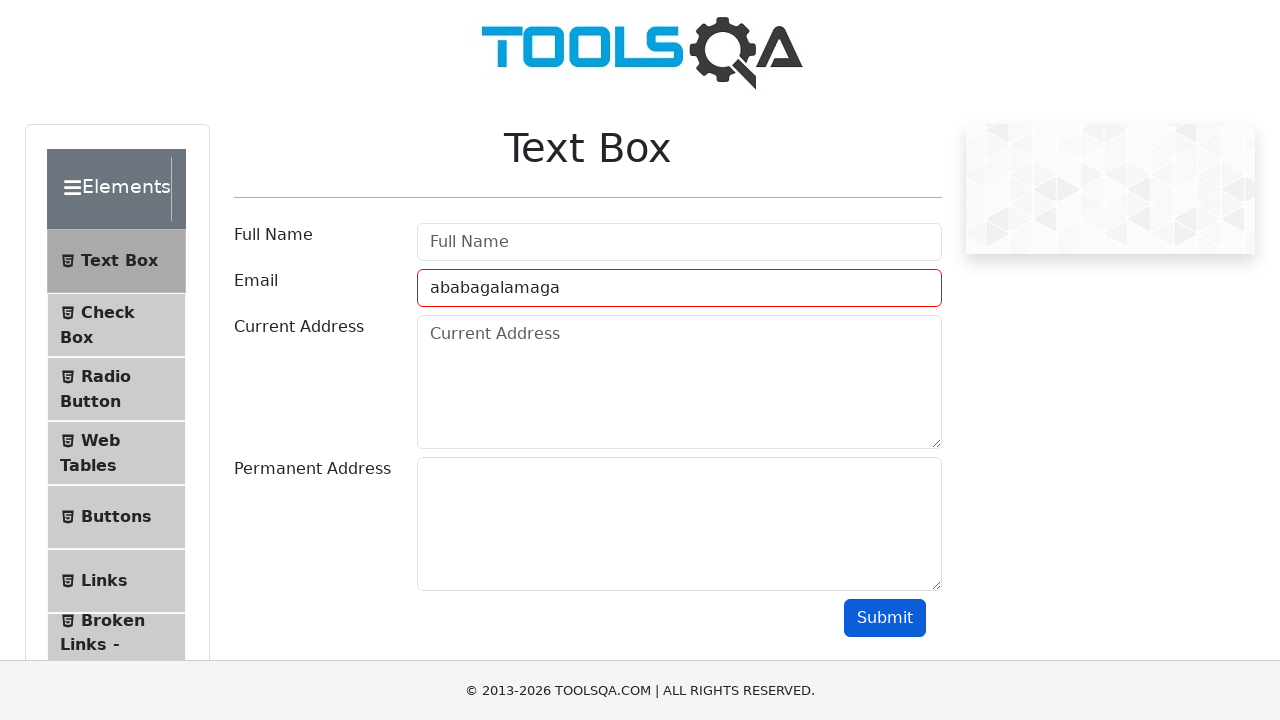

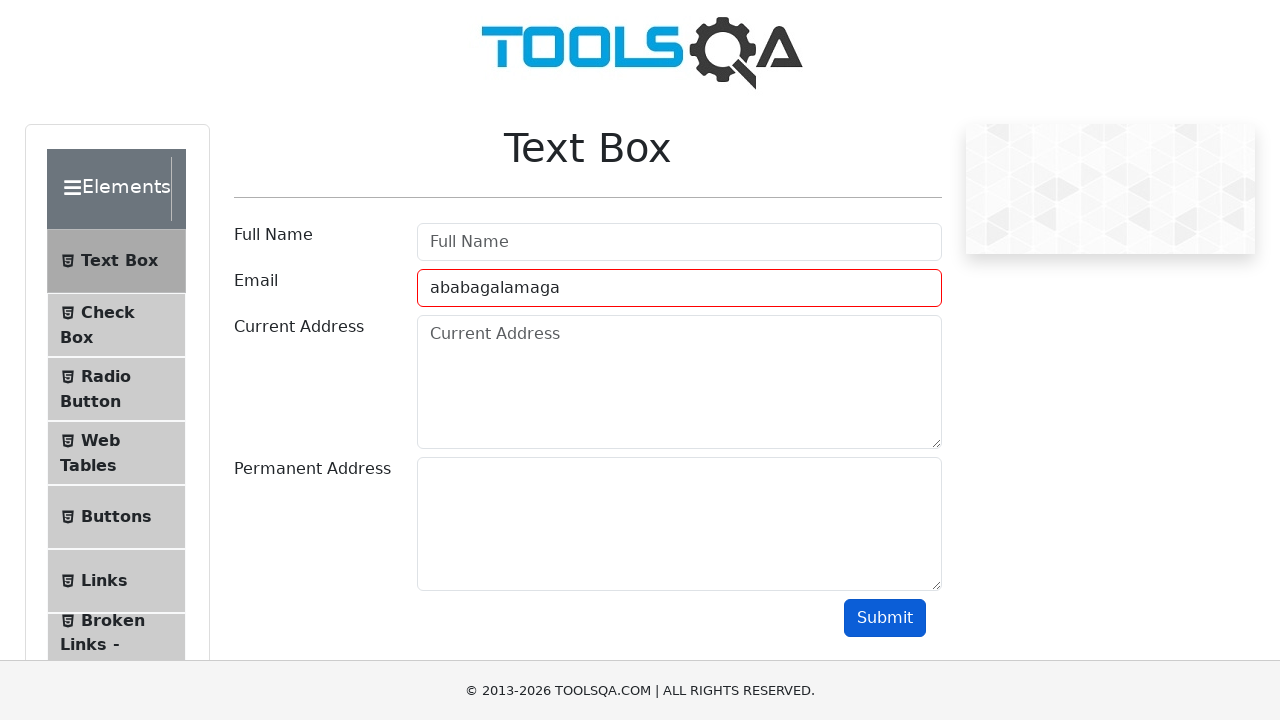